Tests dynamic loading functionality by clicking a start button and waiting for a finish message to appear, then verifying the displayed text is "Hello World!"

Starting URL: http://the-internet.herokuapp.com/dynamic_loading/2

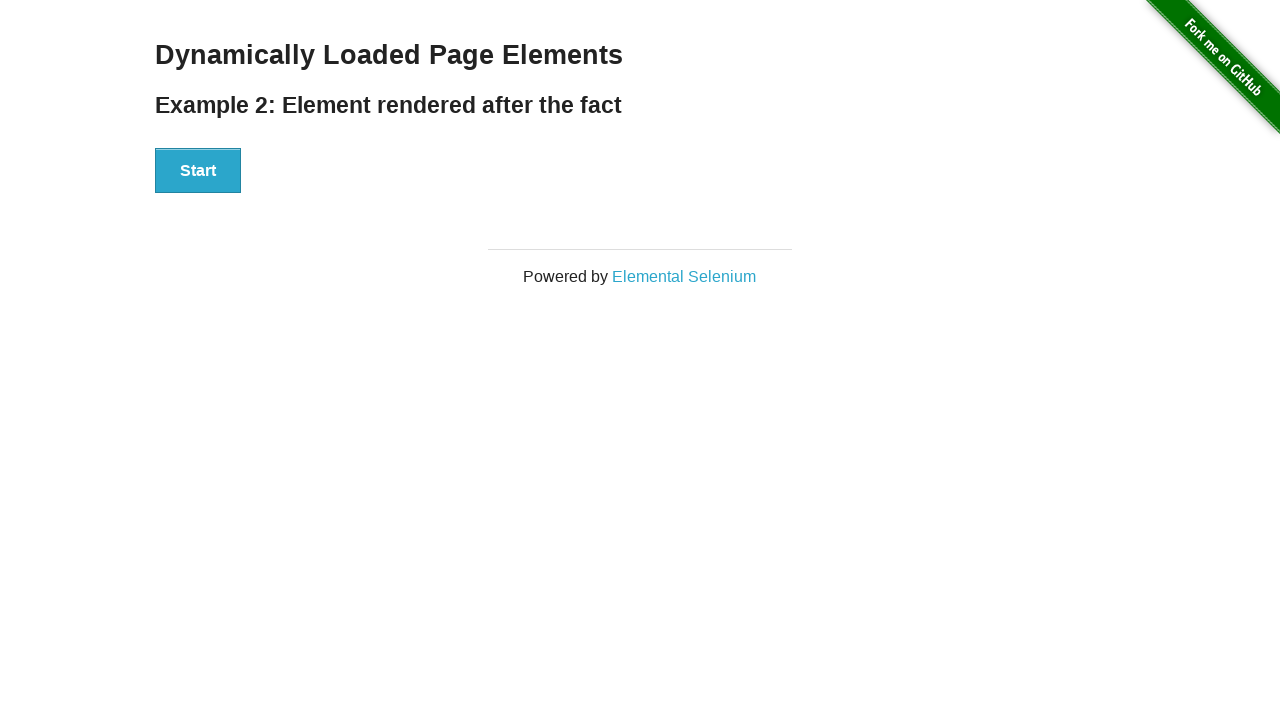

Clicked start button to initiate dynamic loading at (198, 171) on #start button
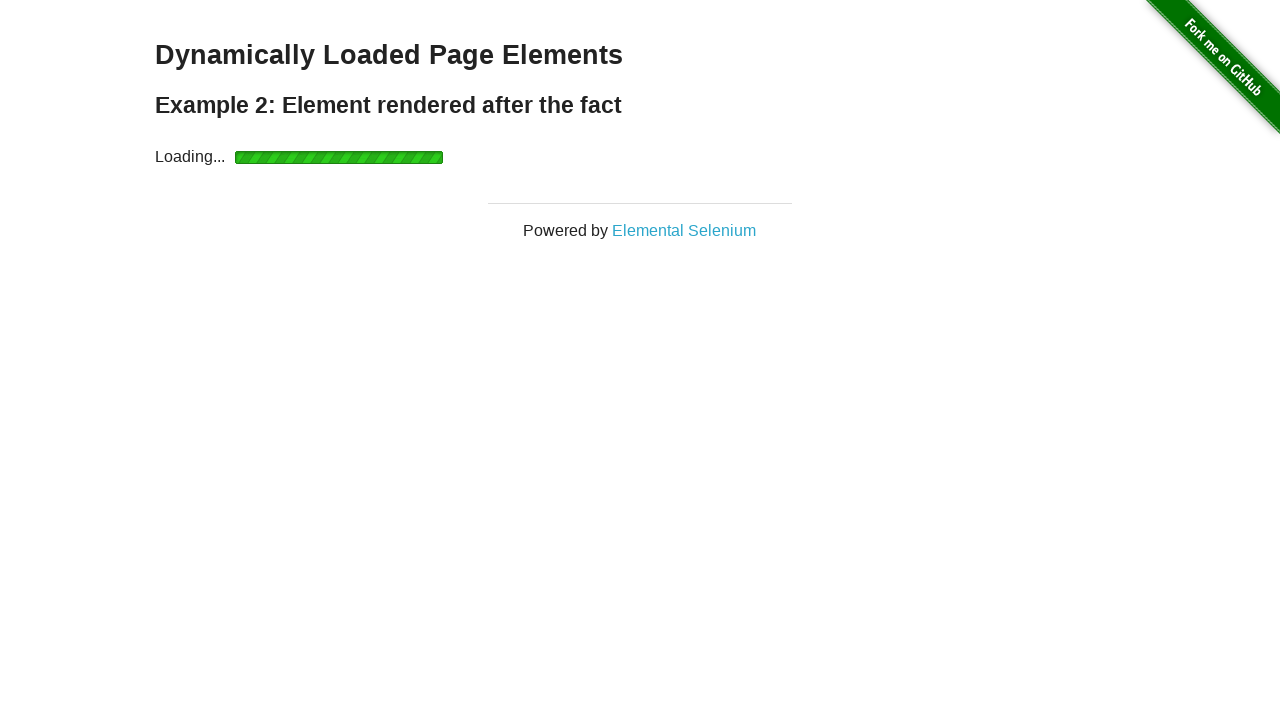

Finish message appeared on page
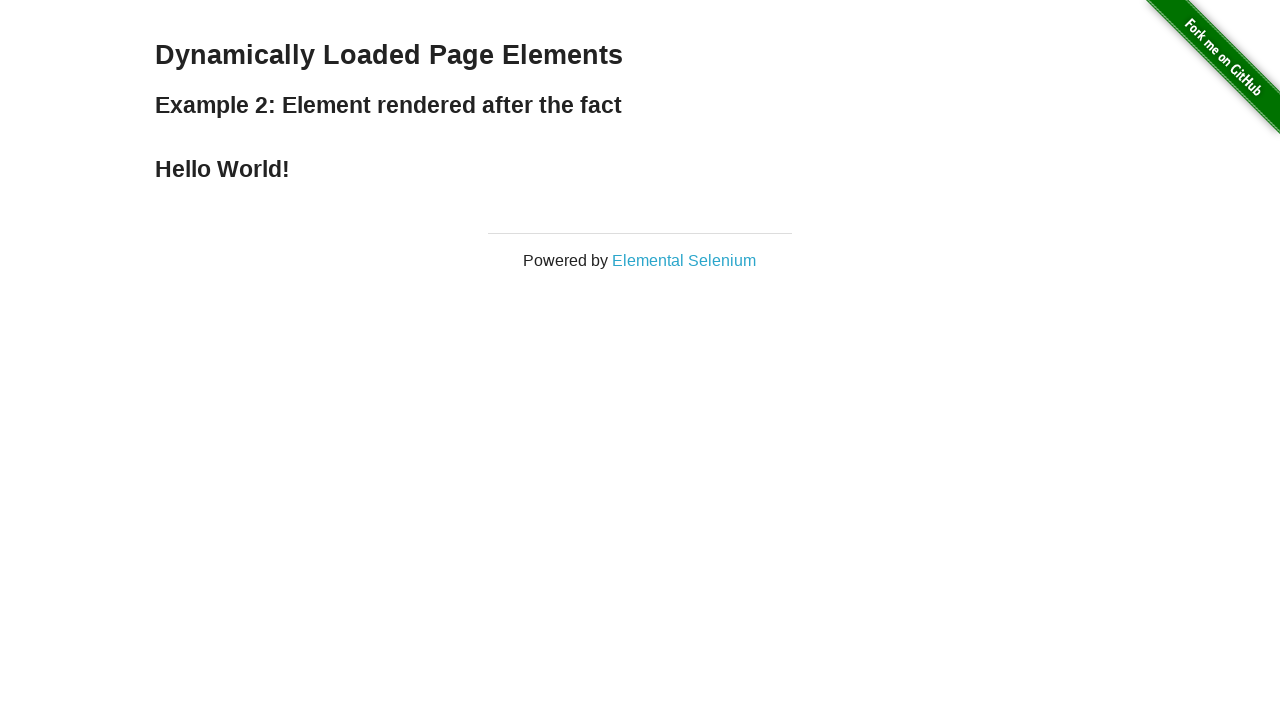

Retrieved finish text content
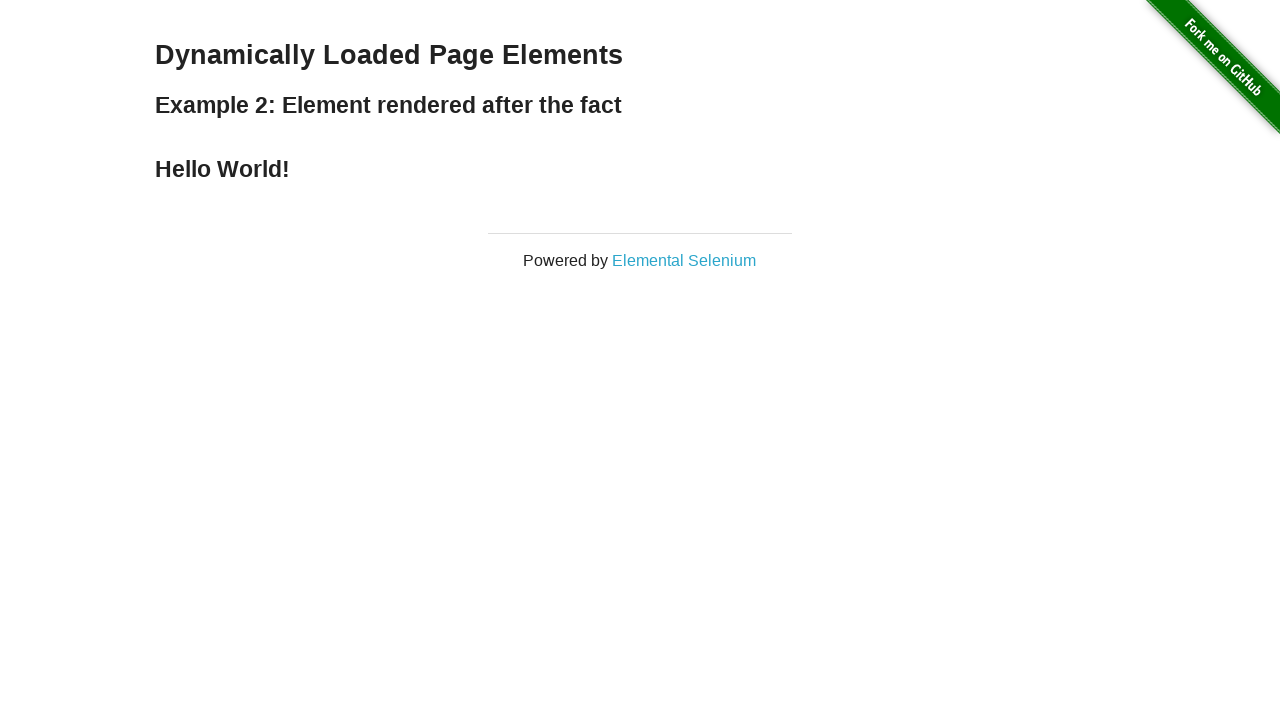

Verified finish text is 'Hello World!'
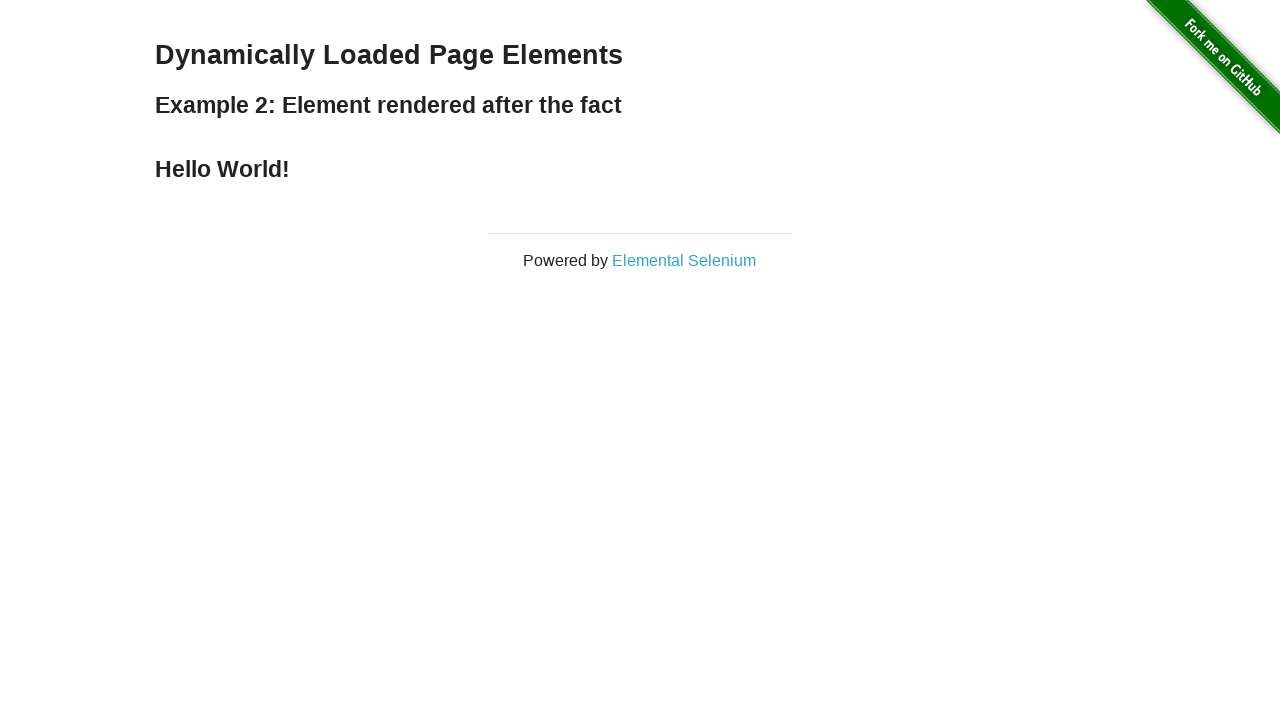

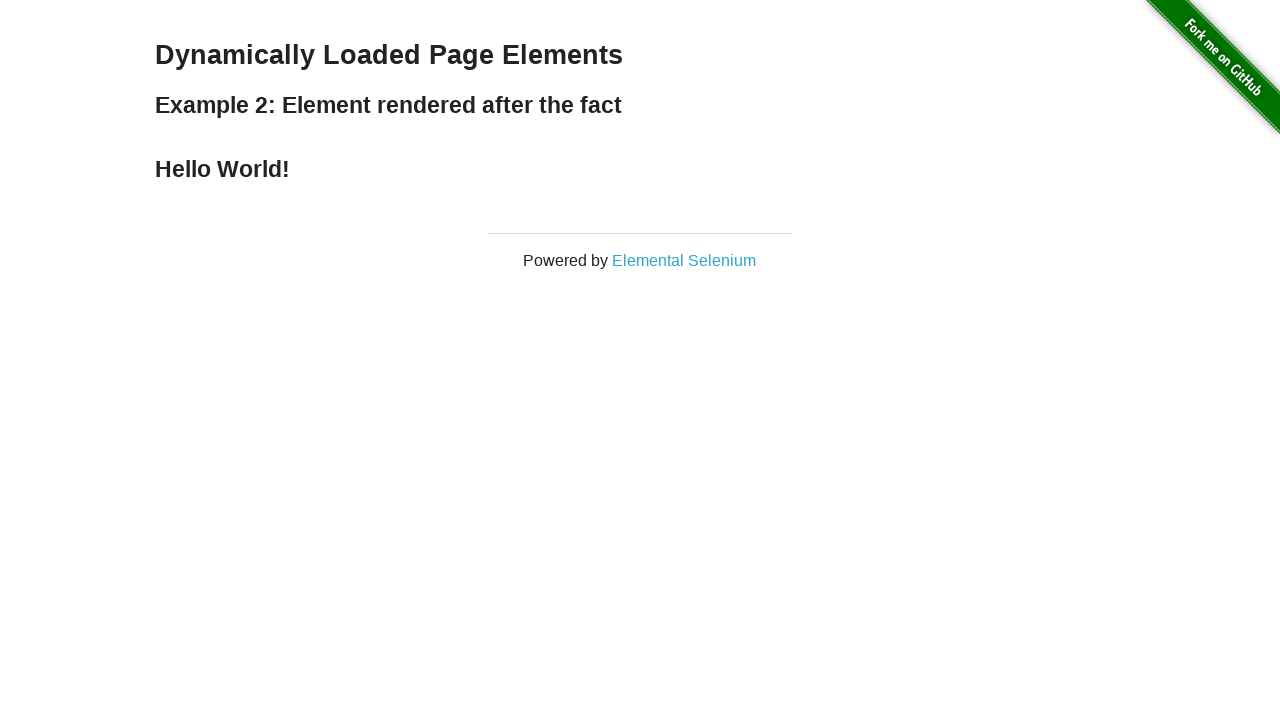